Tests navigation to the registration page by clicking the registration button and verifying the URL changes to the registration page.

Starting URL: https://qa.koel.app

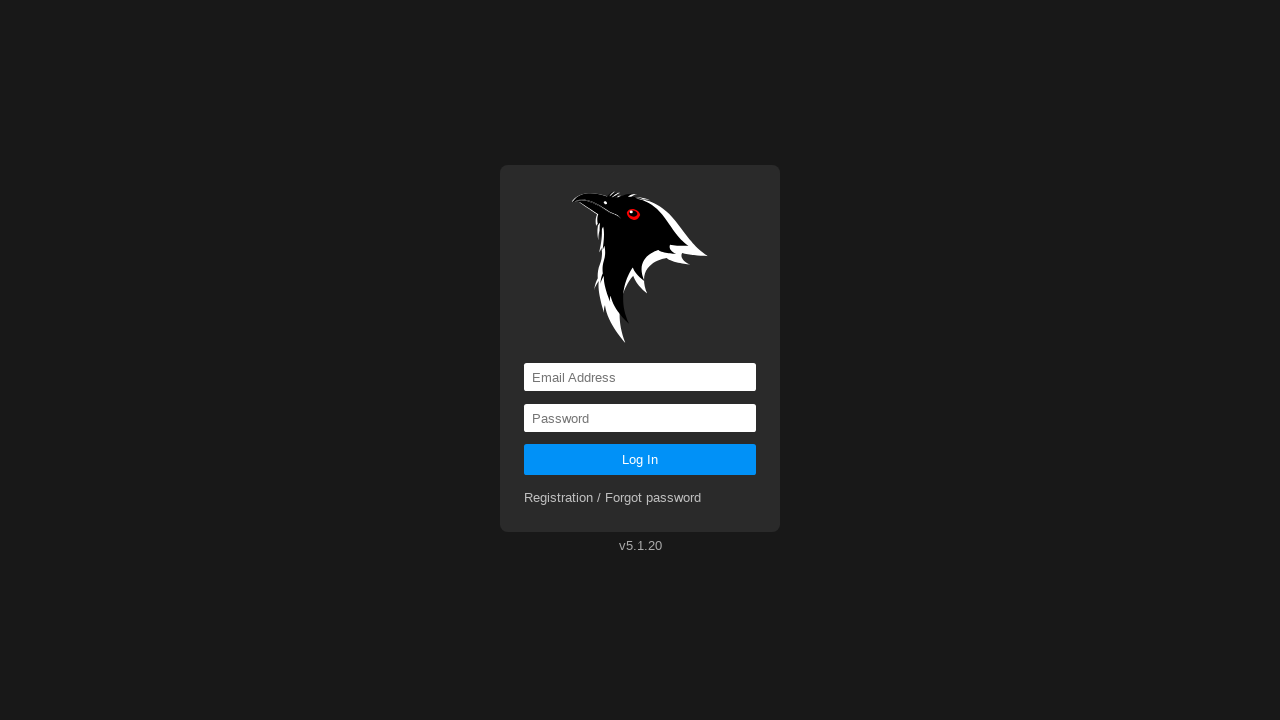

Clicked registration button/link at (613, 498) on a[href='registration']
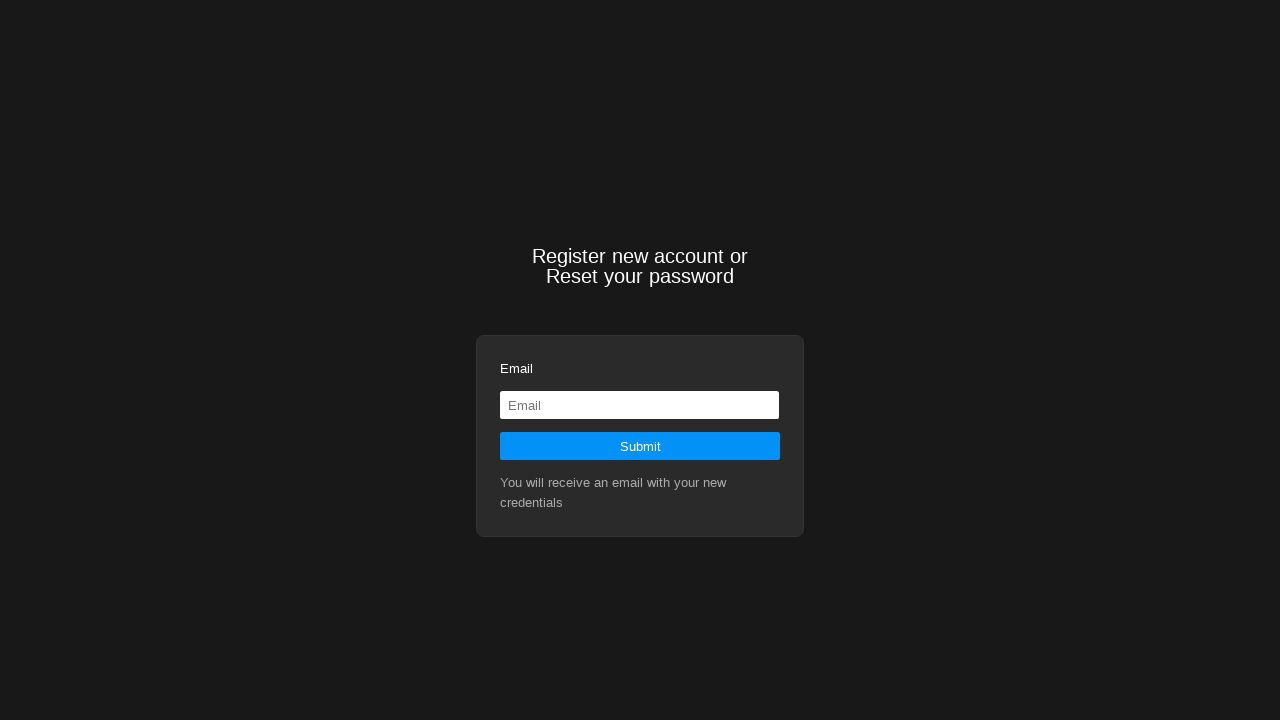

Navigated to registration page and URL verified
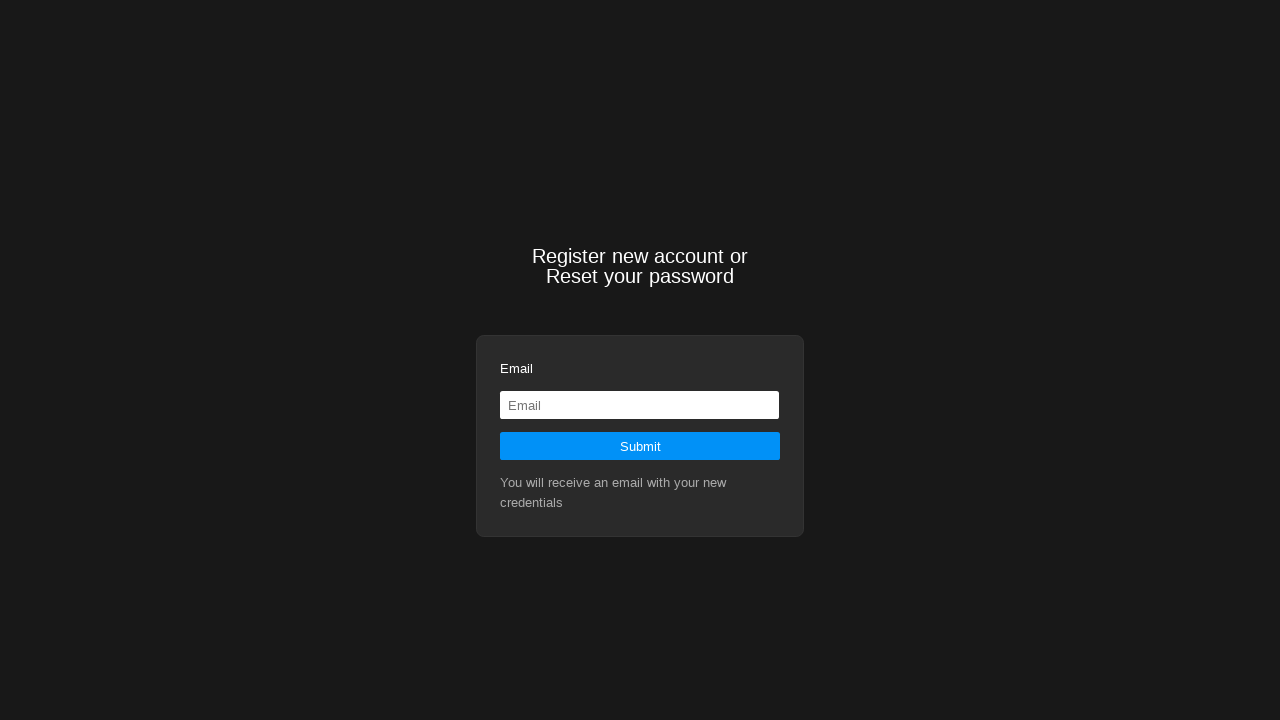

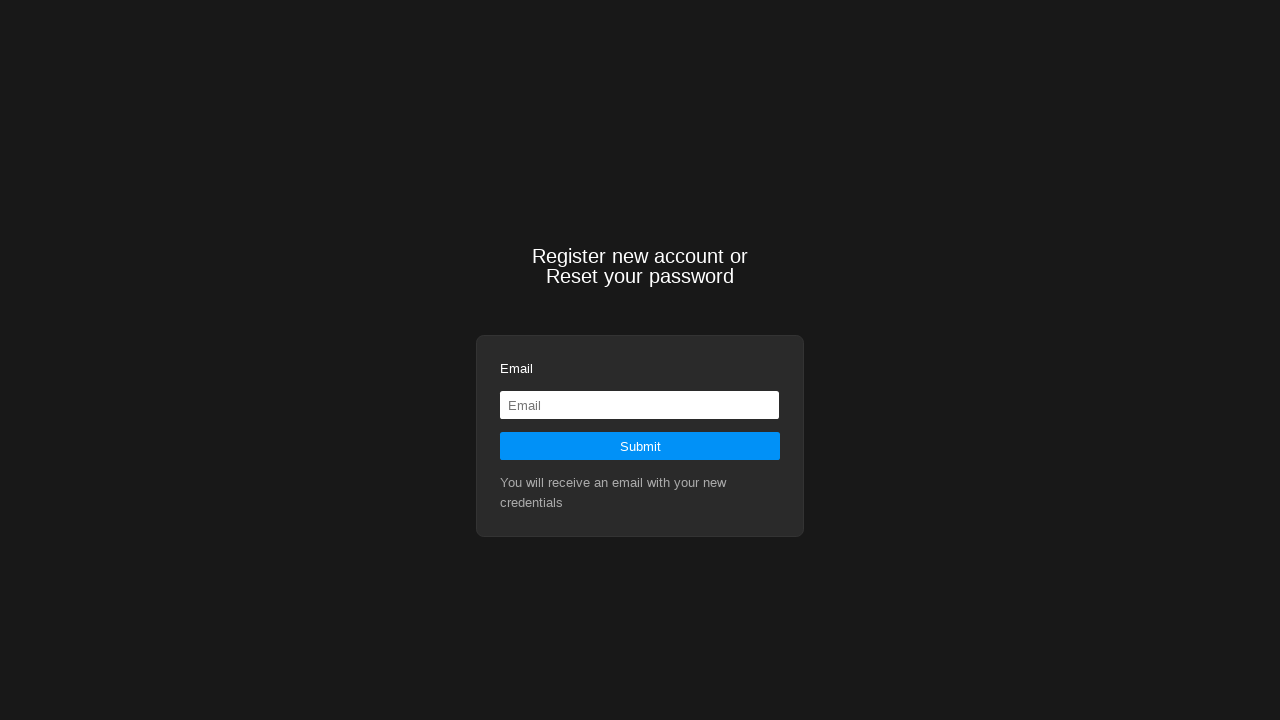